Tests interaction with nested iFrames by filling form fields in a parent frame and a nested inner frame

Starting URL: https://letcode.in/frame

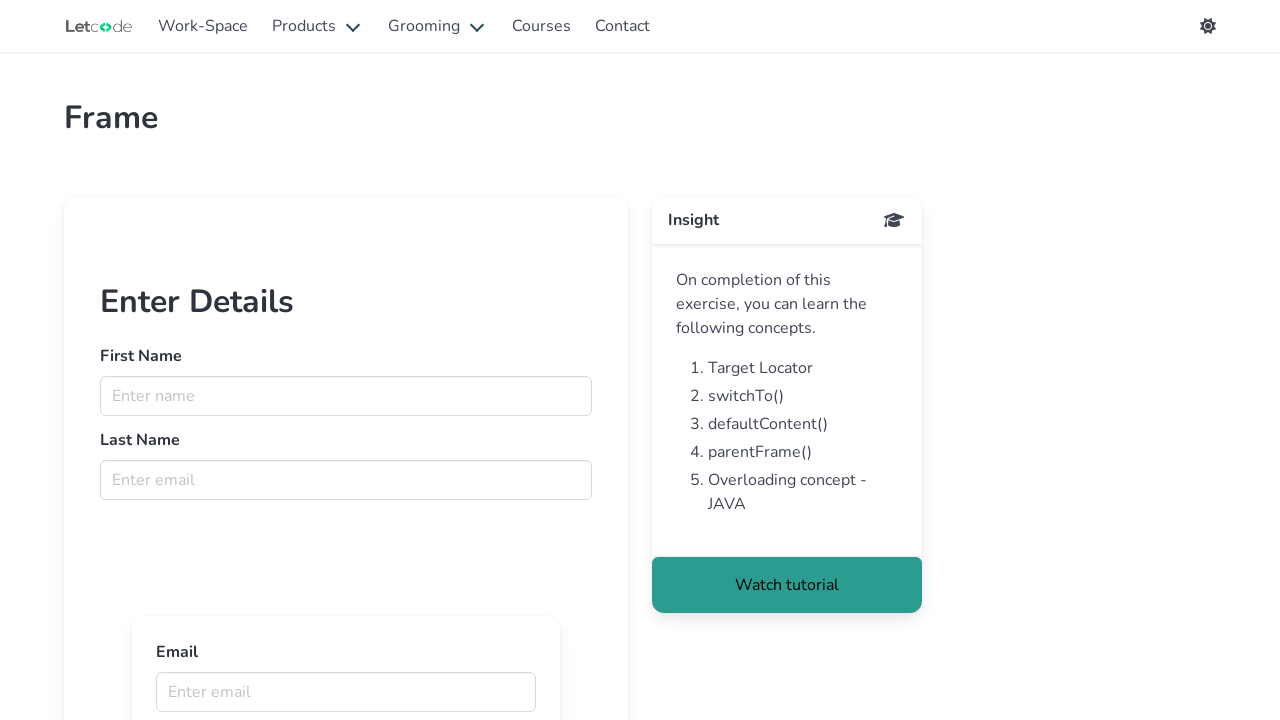

Retrieved first frame named 'firstFr'
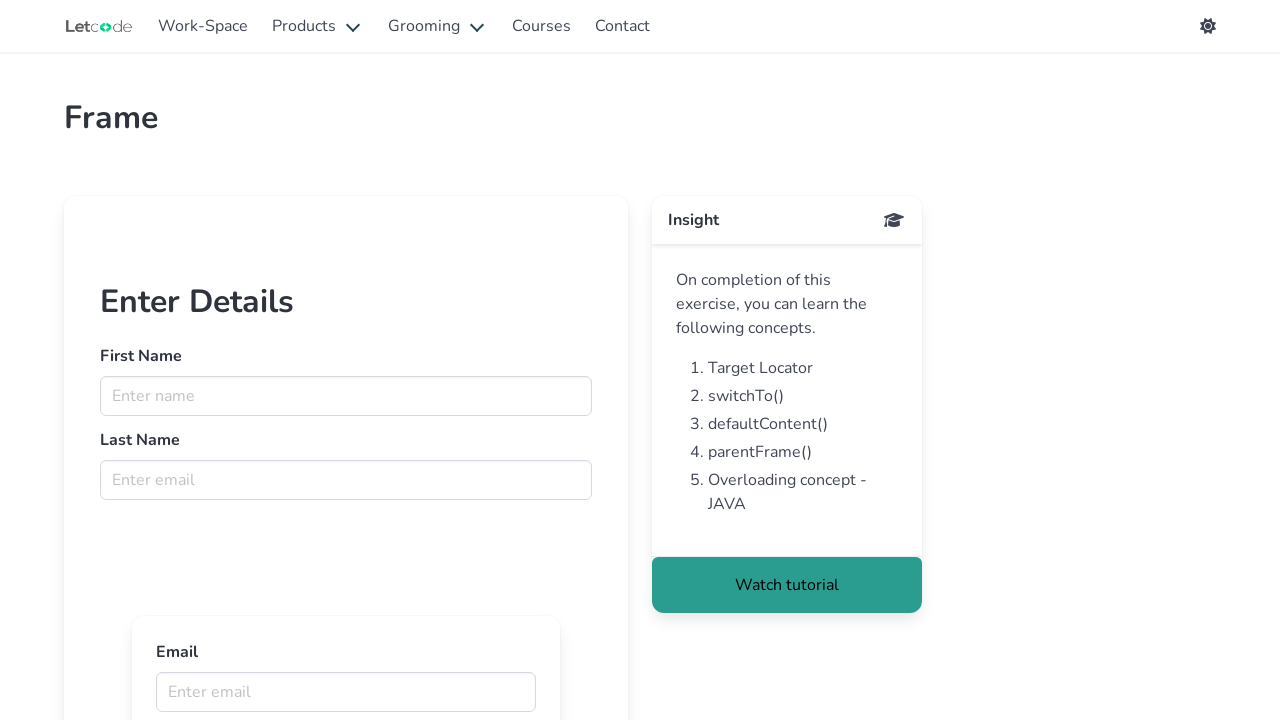

Filled name field in first frame with 'Prabu' on internal:attr=[placeholder="Enter name"i]
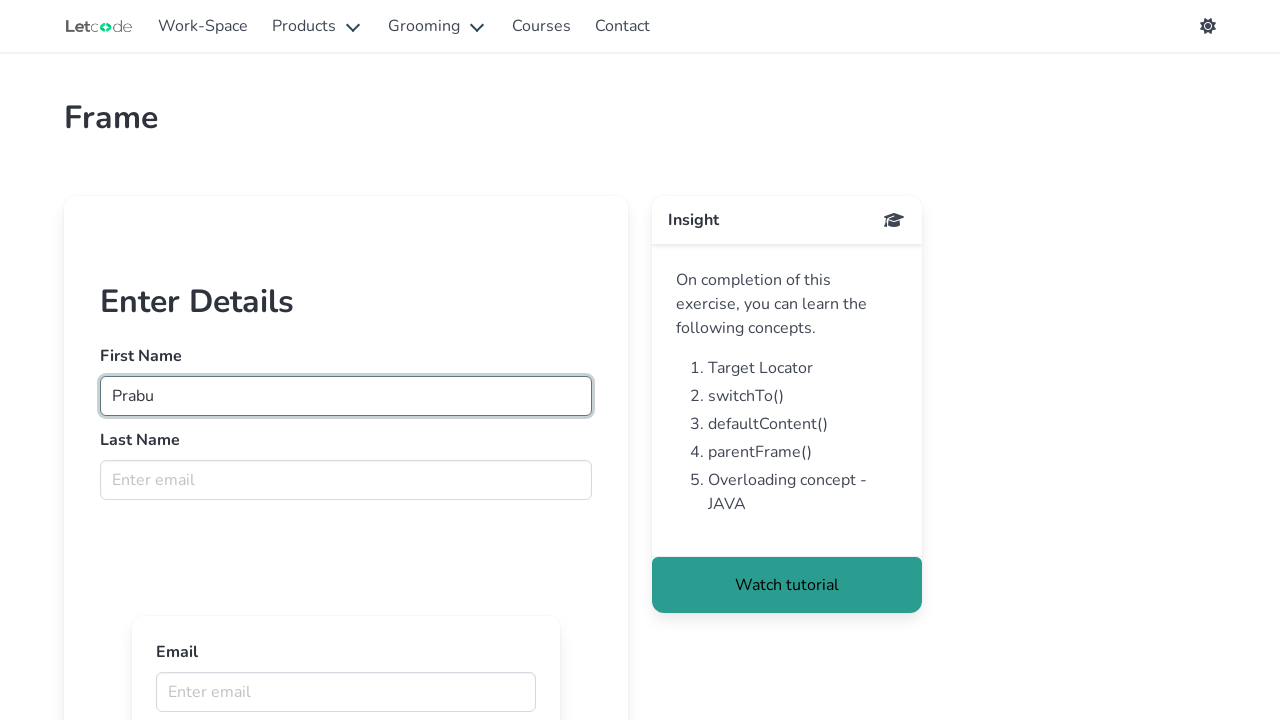

Filled email field in first frame with 'Prabu' on internal:attr=[placeholder="Enter email"i]
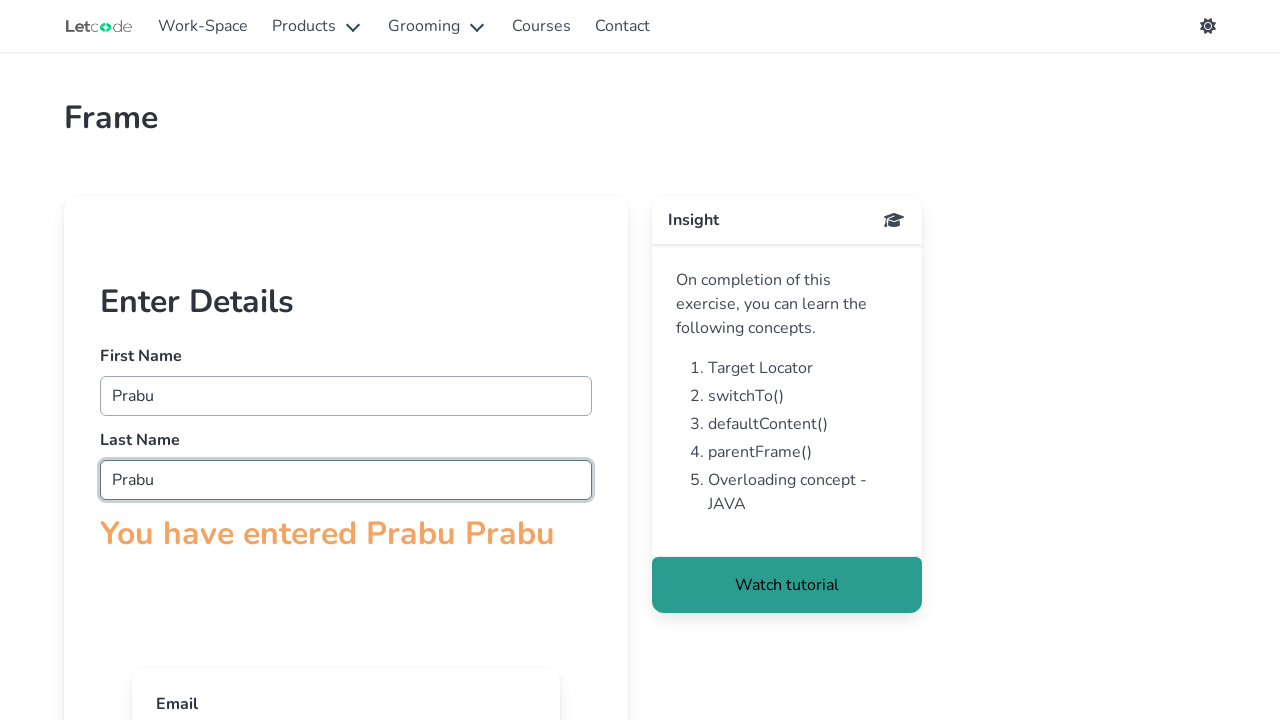

Located nested inner frame with src='innerframe'
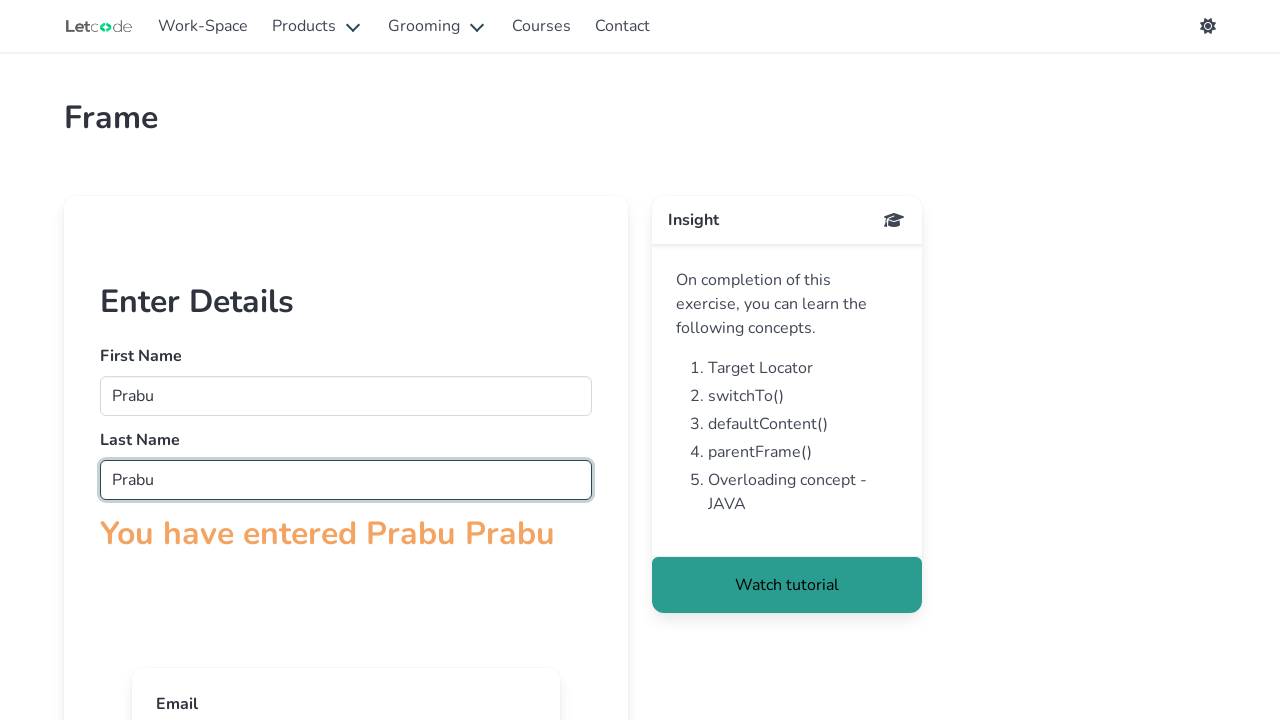

Filled email field in nested inner frame with 'Prabu' on [src='innerframe'] >> internal:control=enter-frame >> [name='email']
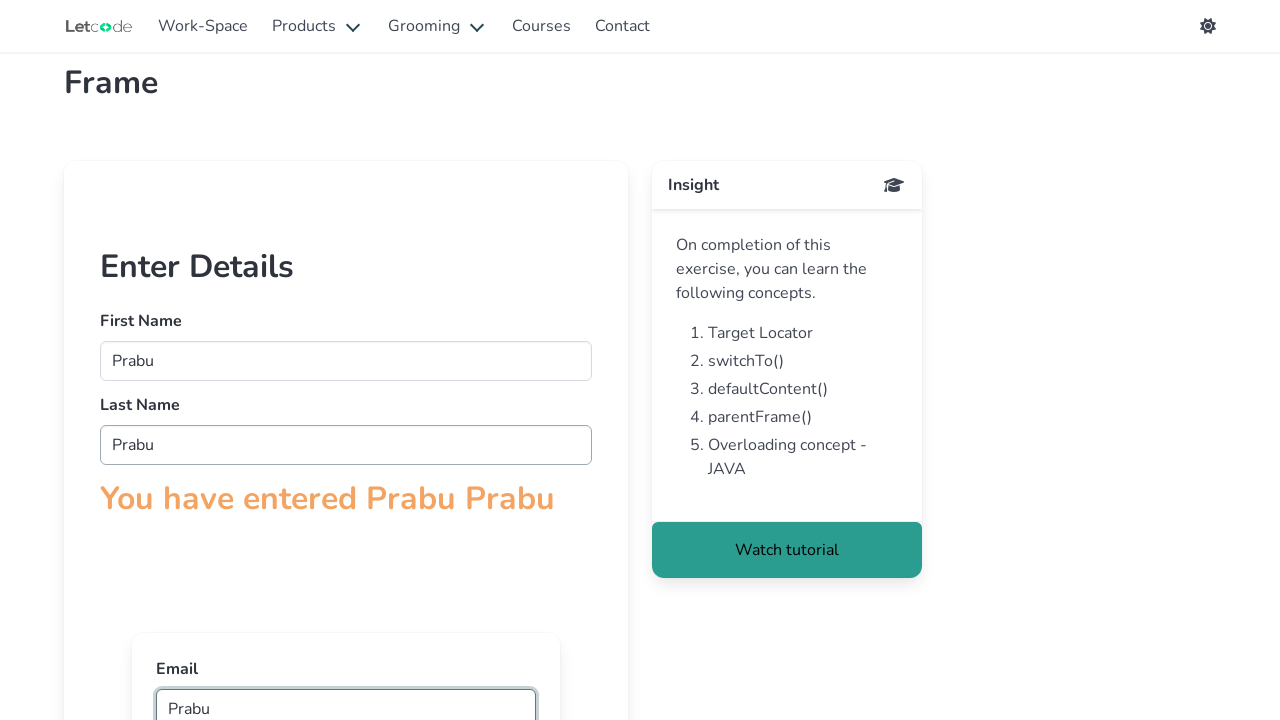

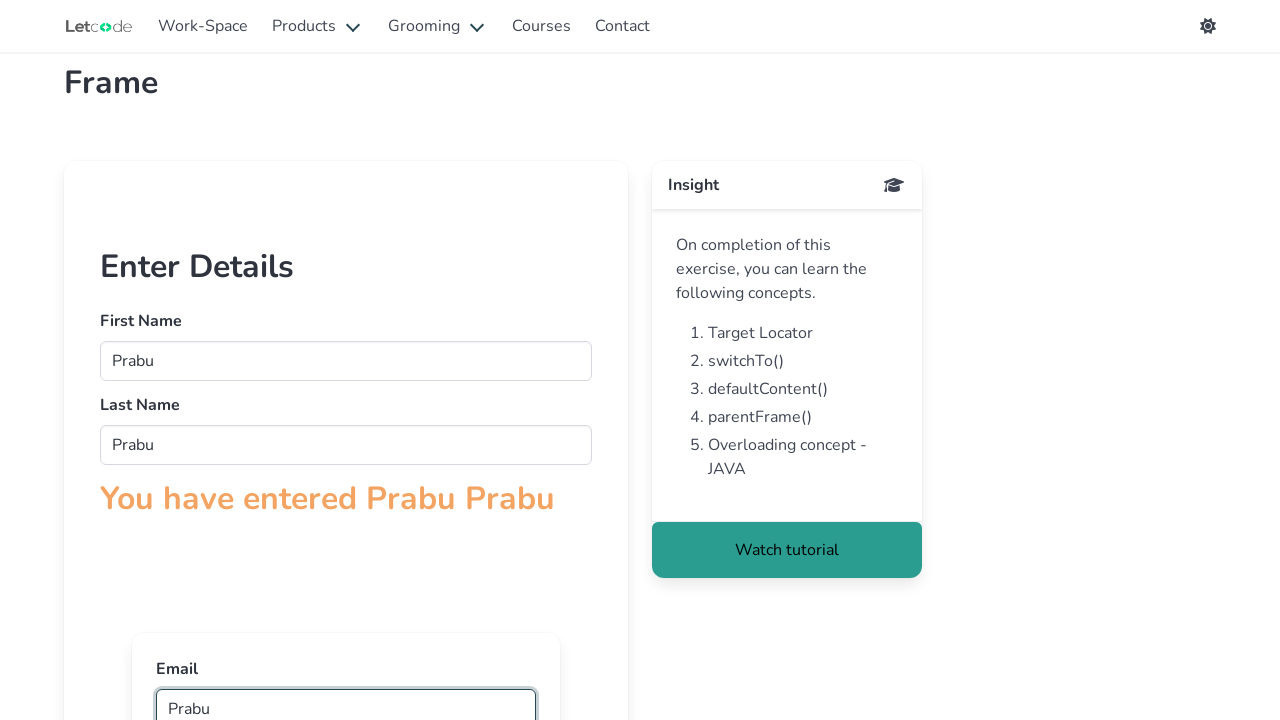